Adds a todo item and verifies it appears in the todo list

Starting URL: https://todomvc.com/examples/react/dist/

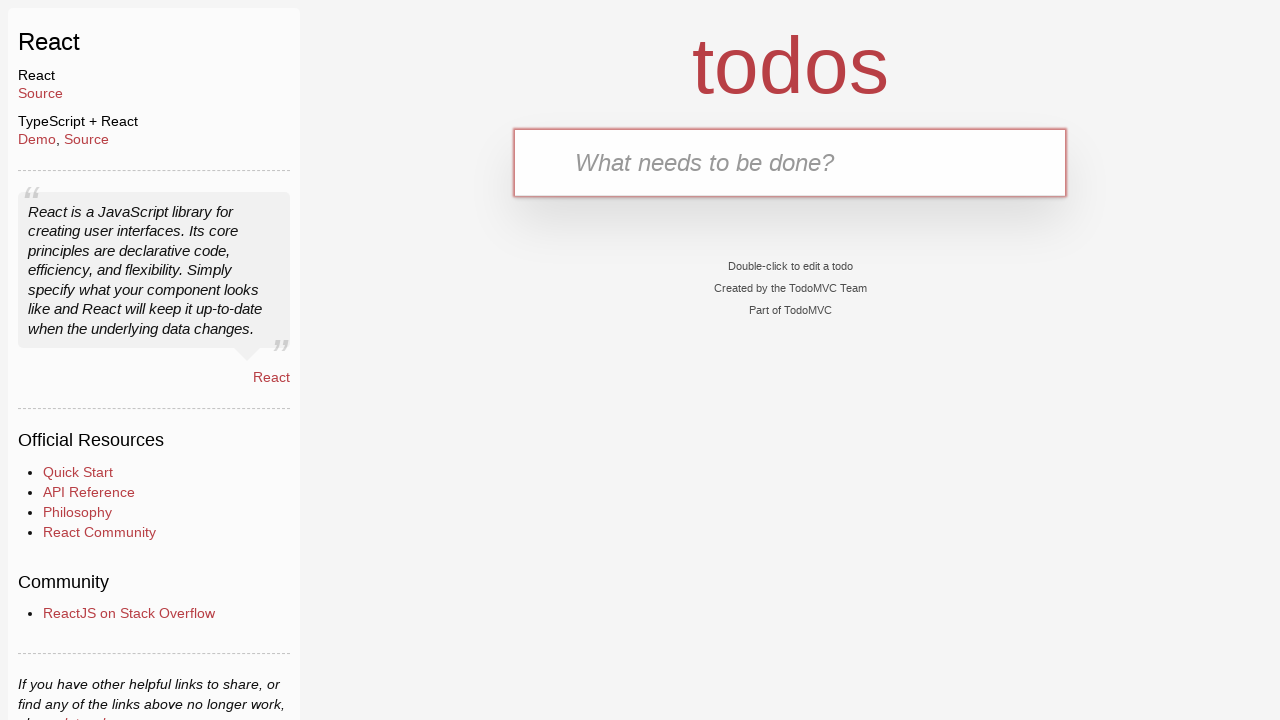

Filled todo input field with 'Item 1' on #todo-input
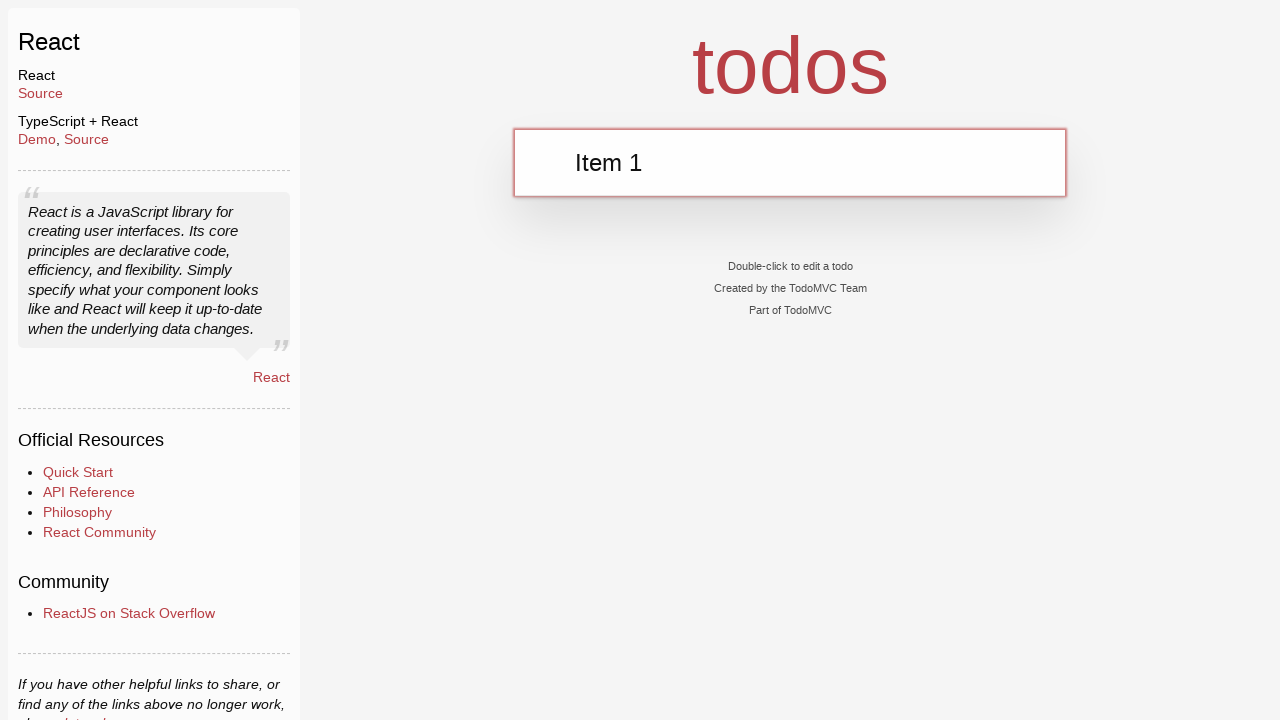

Pressed Enter to submit the todo item on #todo-input
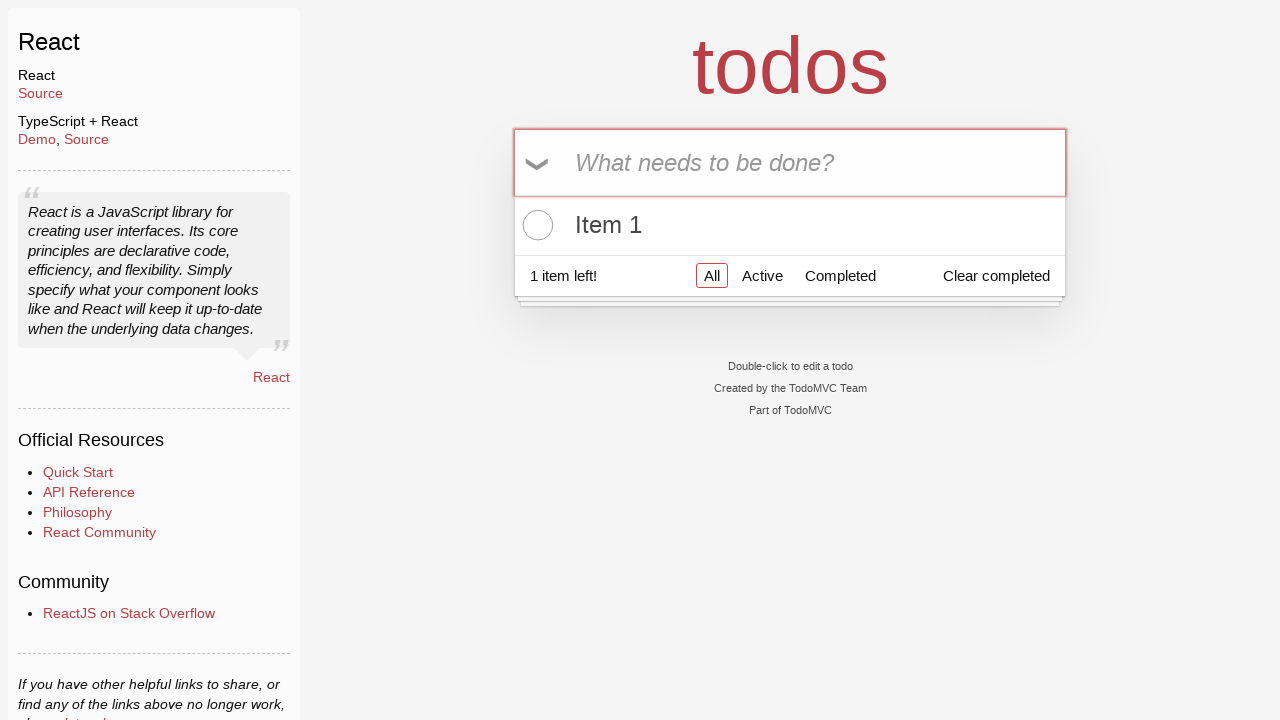

Located the todo list element
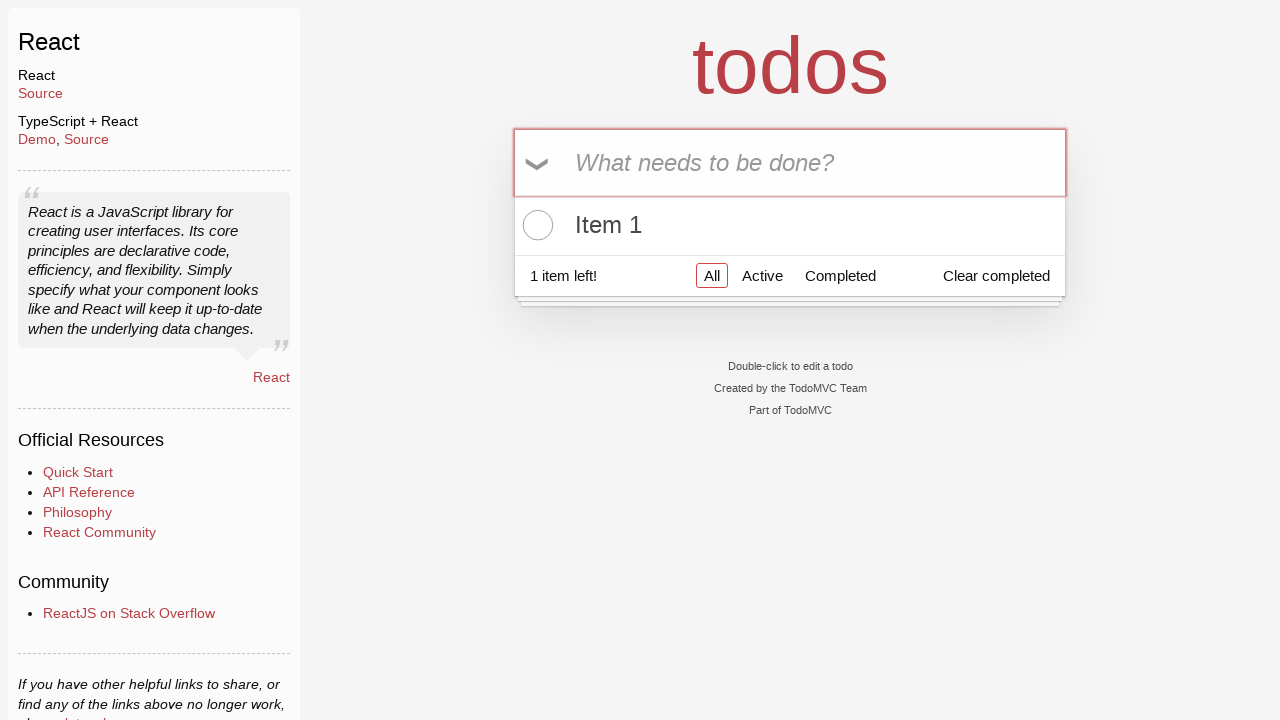

Waited for todo list to become visible
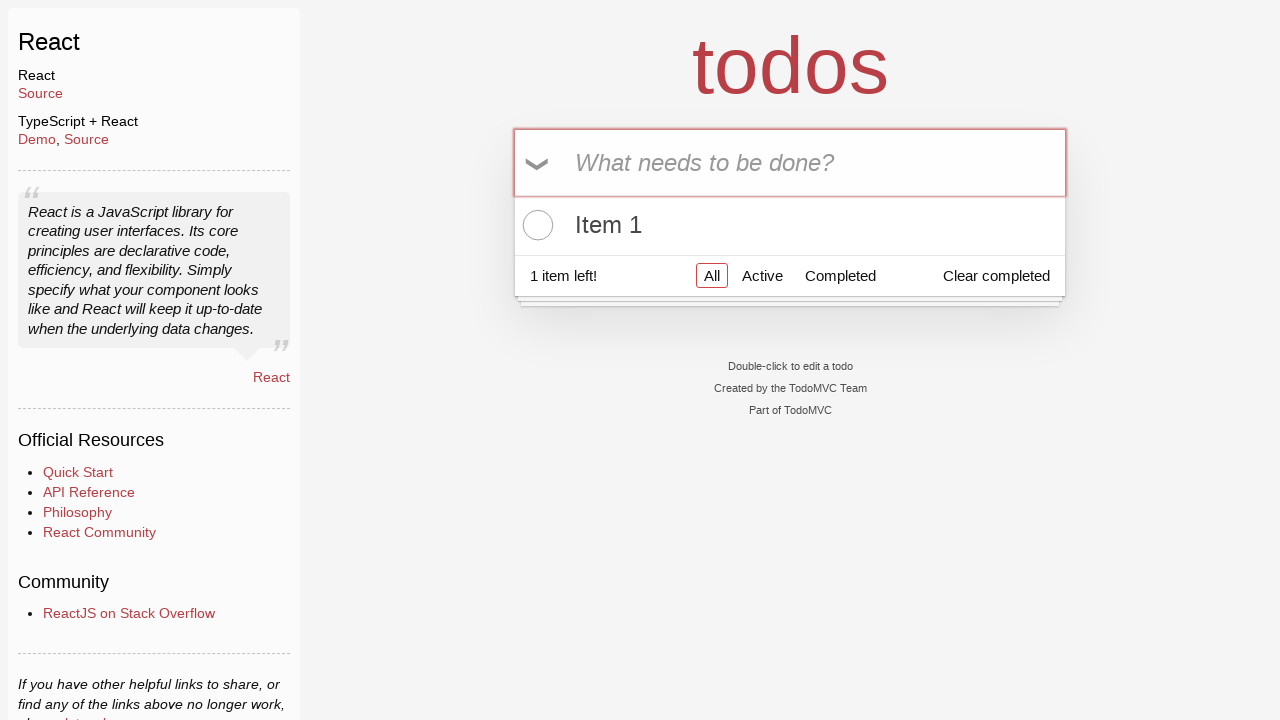

Verified 'Item 1' appears in the todo list
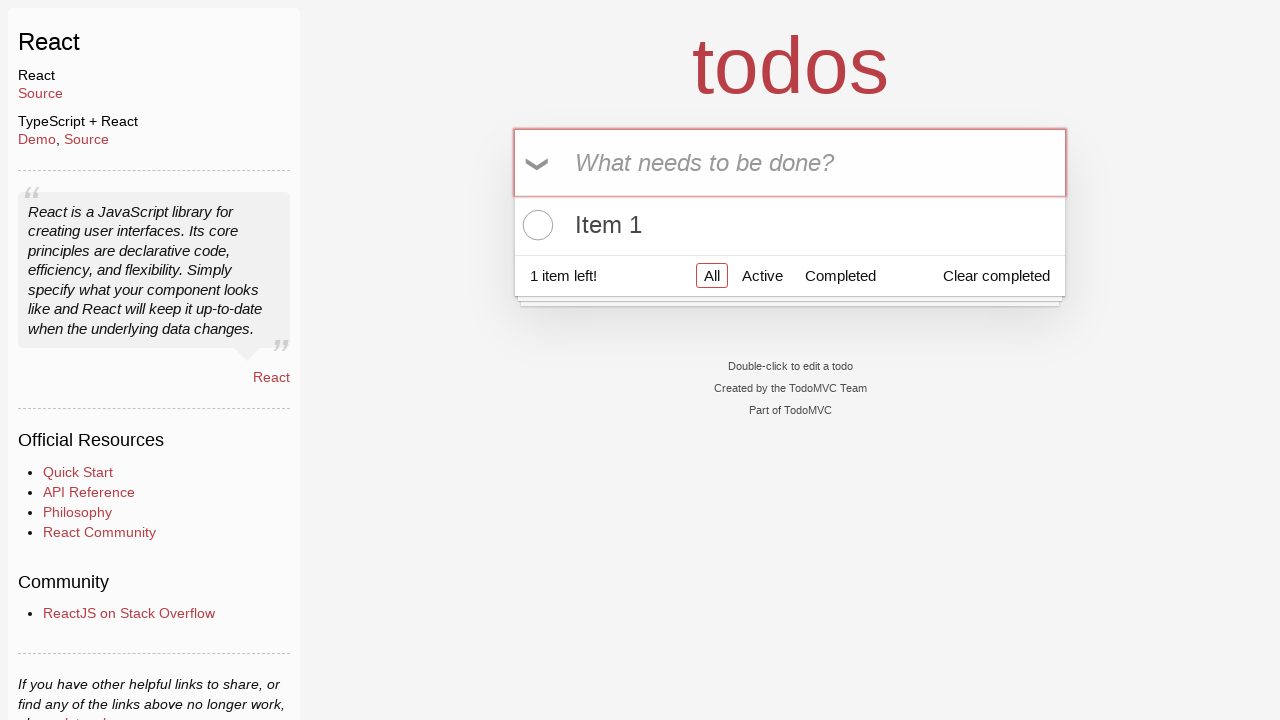

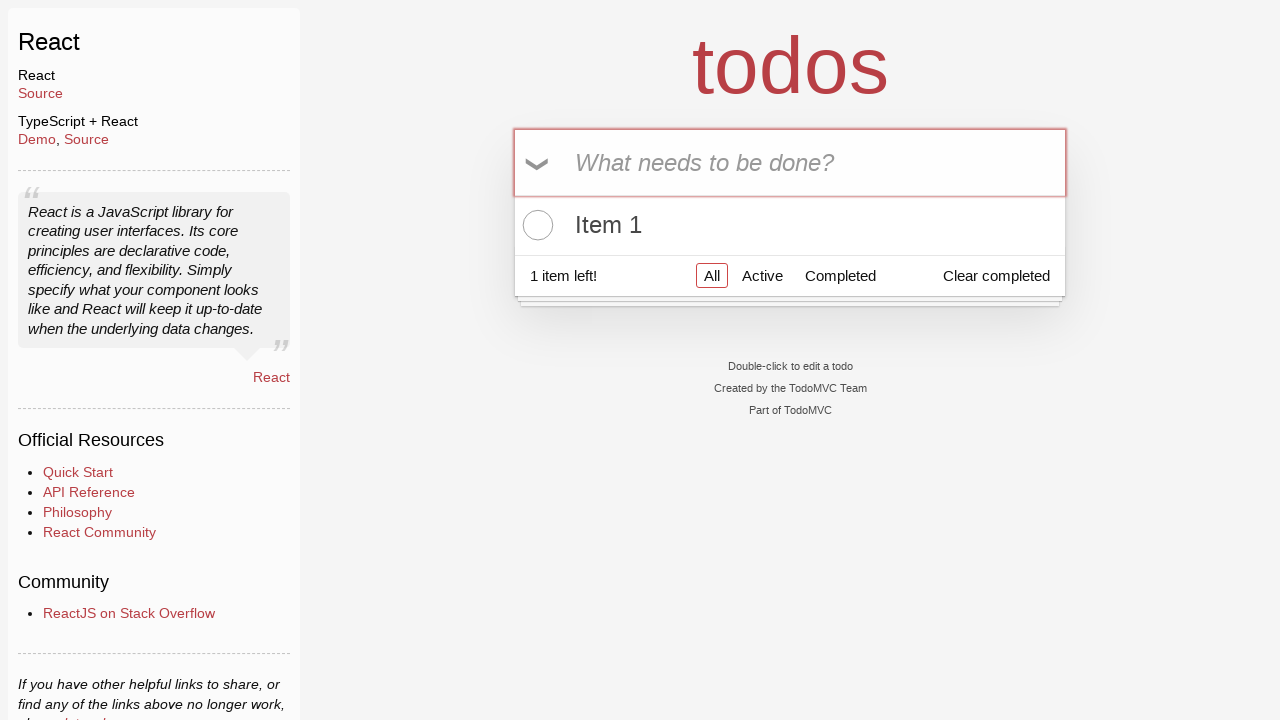